Fills out a practice form with personal information including name, email, password, gender selection, date of birth, and submits the form.

Starting URL: https://rahulshettyacademy.com/angularpractice/

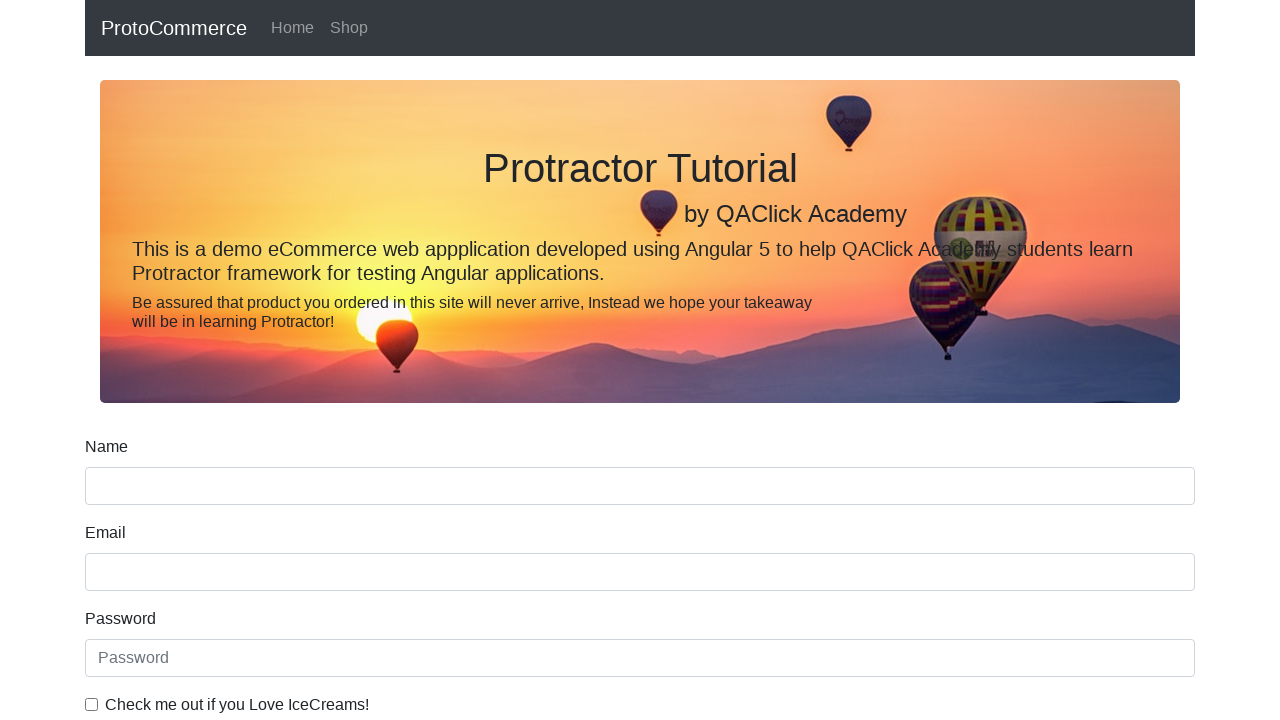

Filled name field with 'Anvesh' on input[name='name']
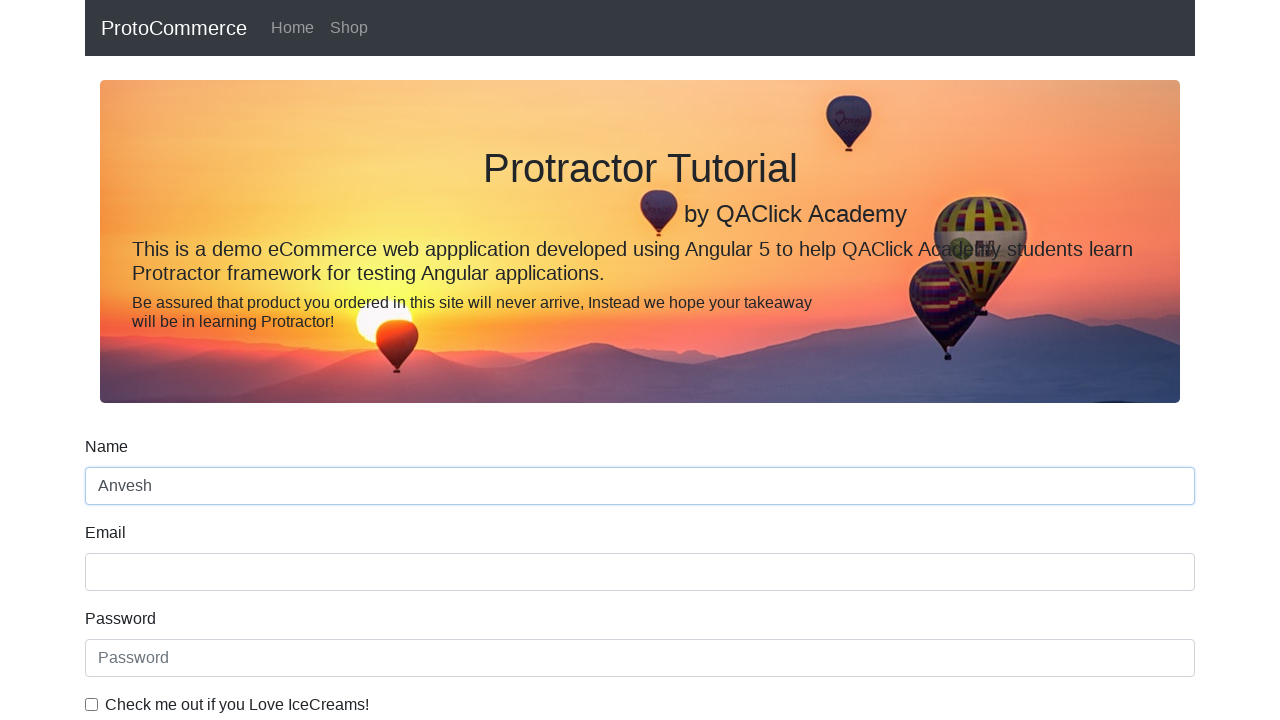

Filled email field with 'anvesh@gmail.com' on input[name='email']
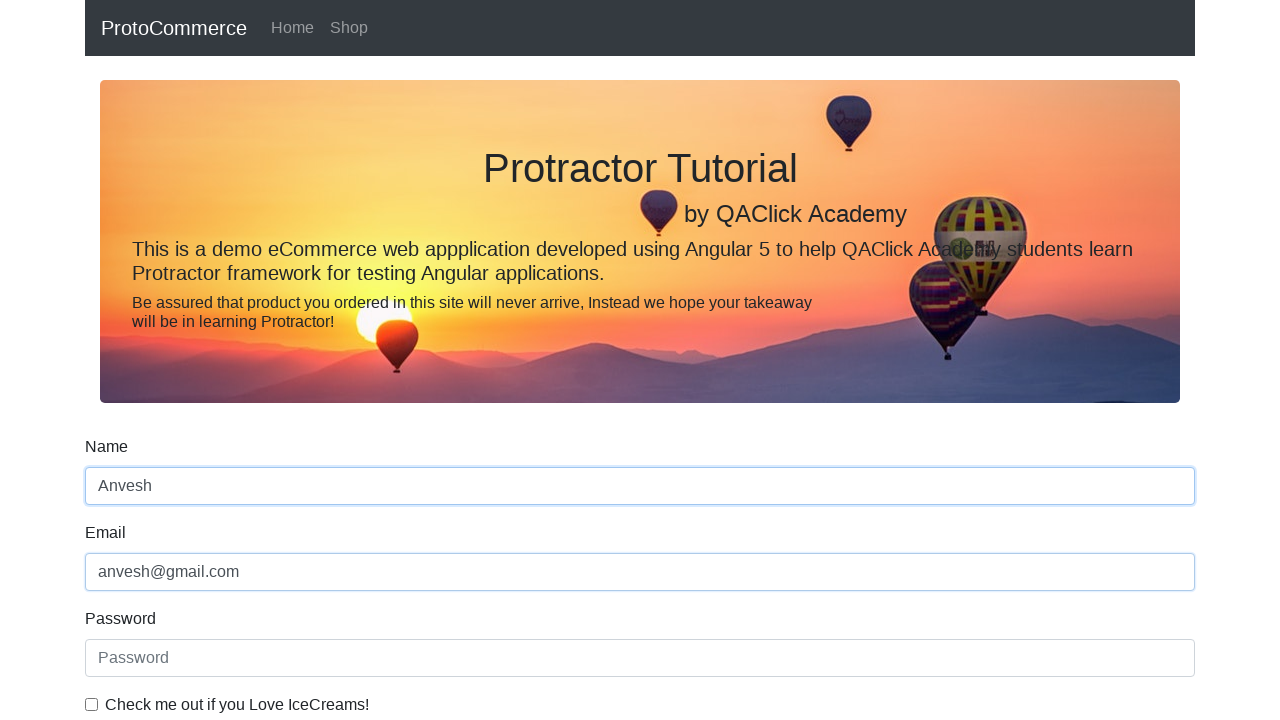

Filled password field with 'shroodle' on #exampleInputPassword1
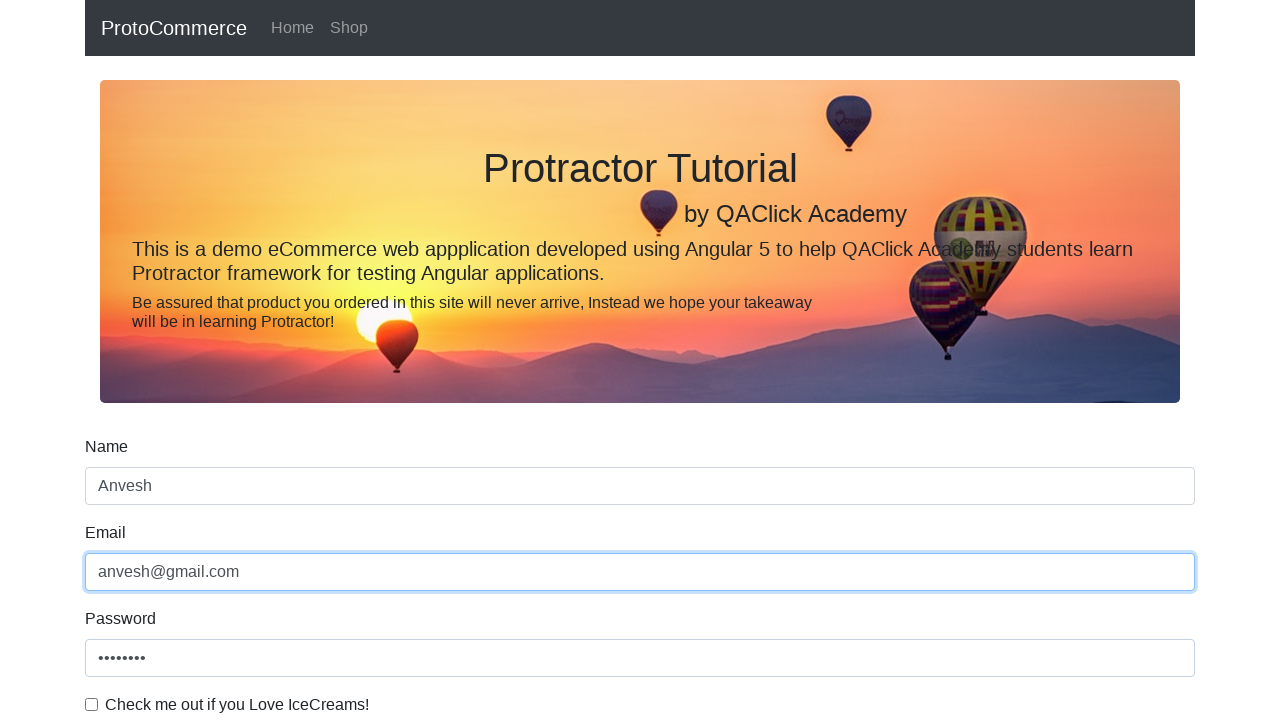

Clicked checkbox to agree to terms at (92, 704) on #exampleCheck1
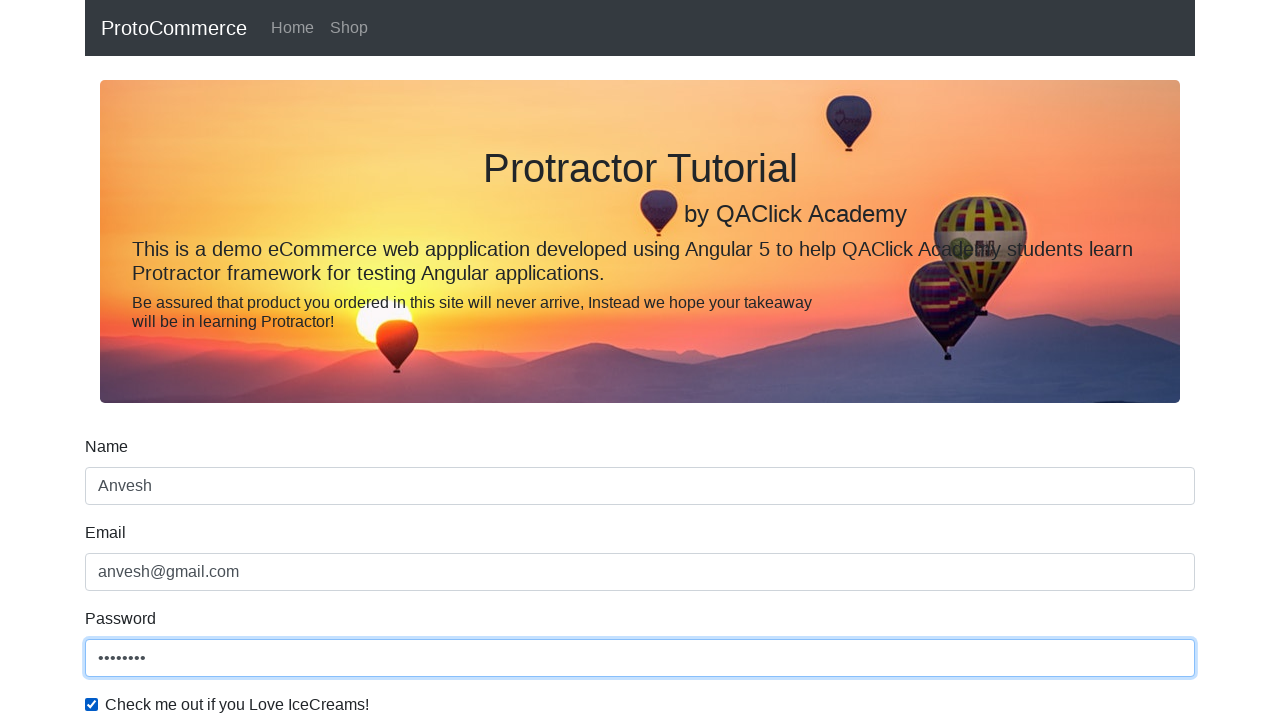

Selected 'Male' from gender dropdown on #exampleFormControlSelect1
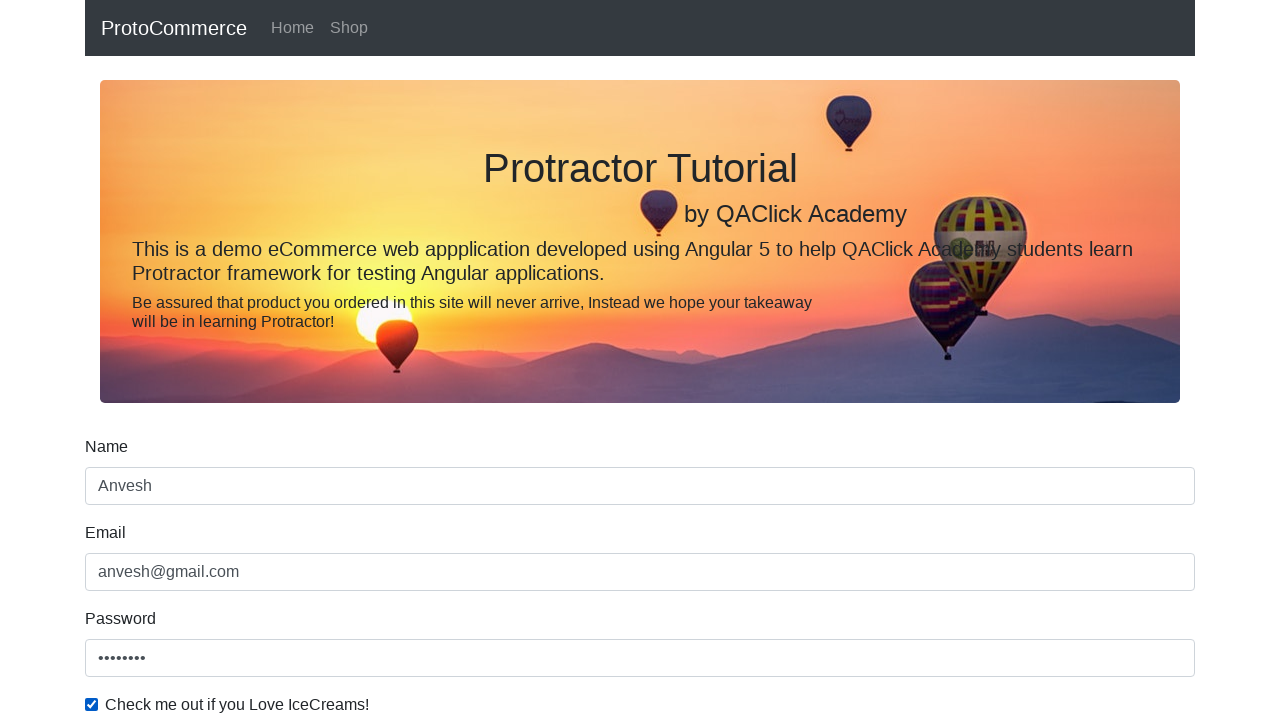

Selected student radio button at (238, 360) on #inlineRadio1
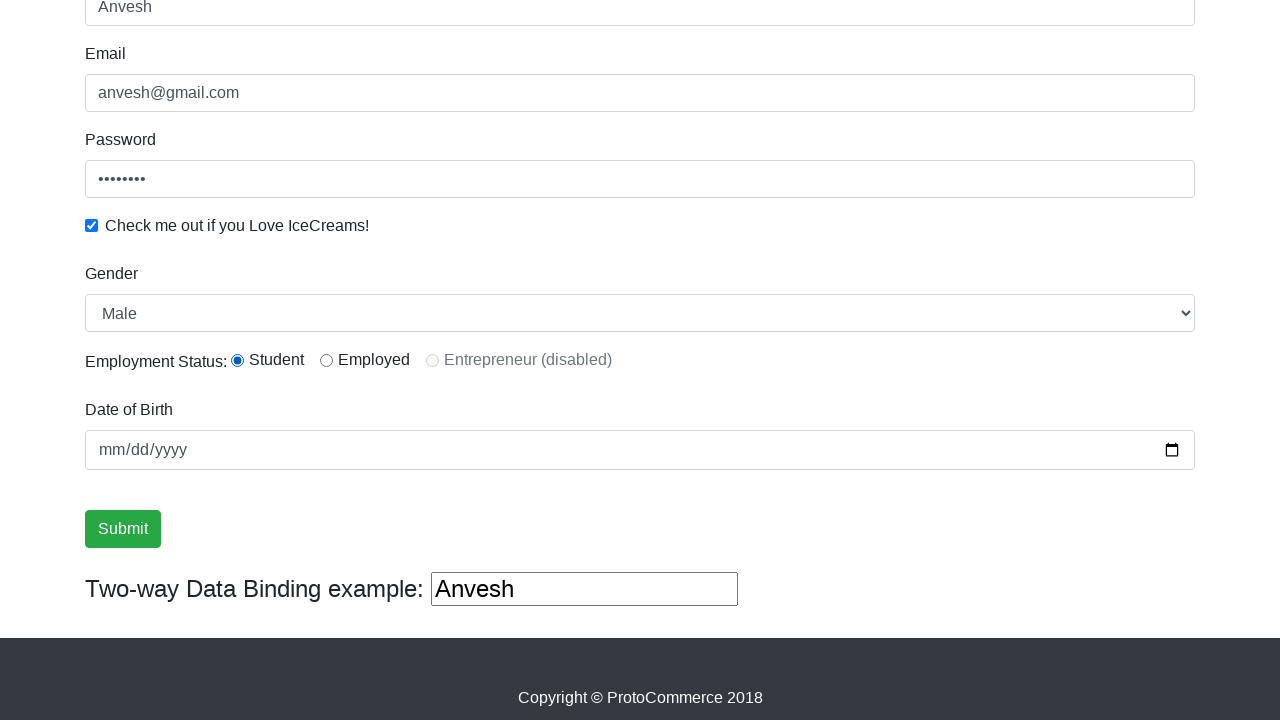

Filled date of birth as '1955-01-01' on input[type='date']
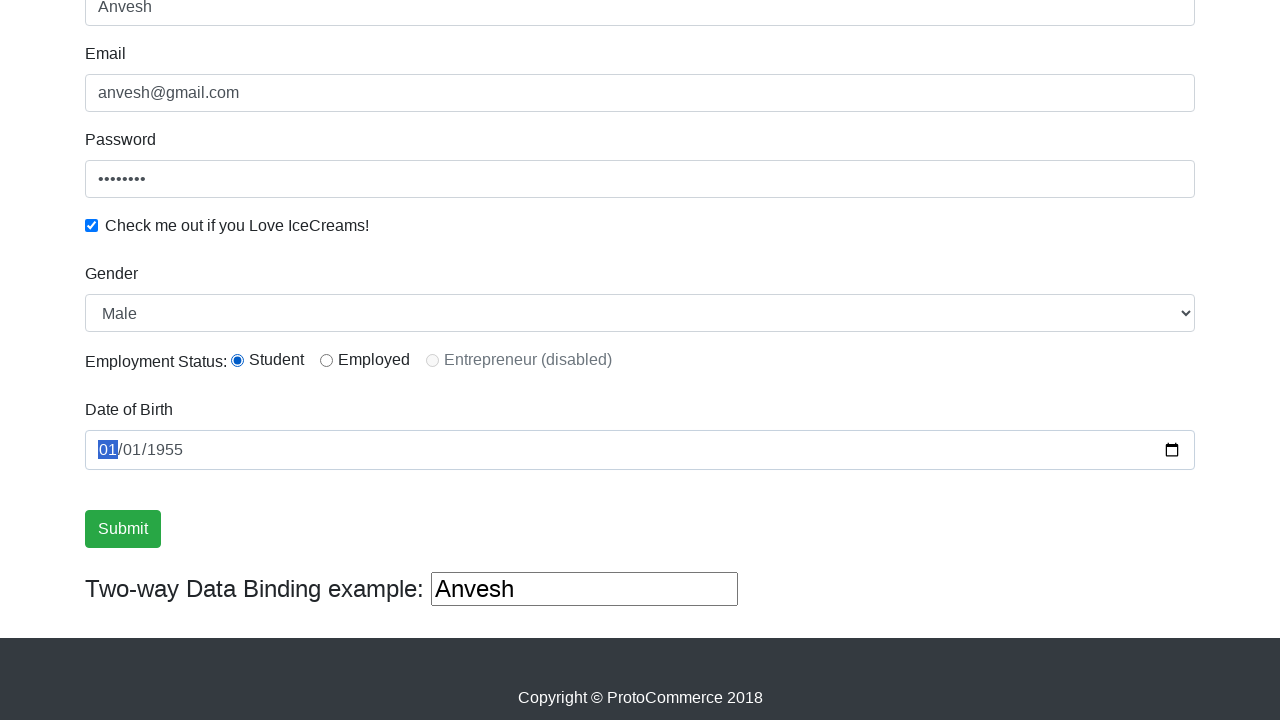

Clicked submit button to submit the form at (123, 529) on input[type='submit']
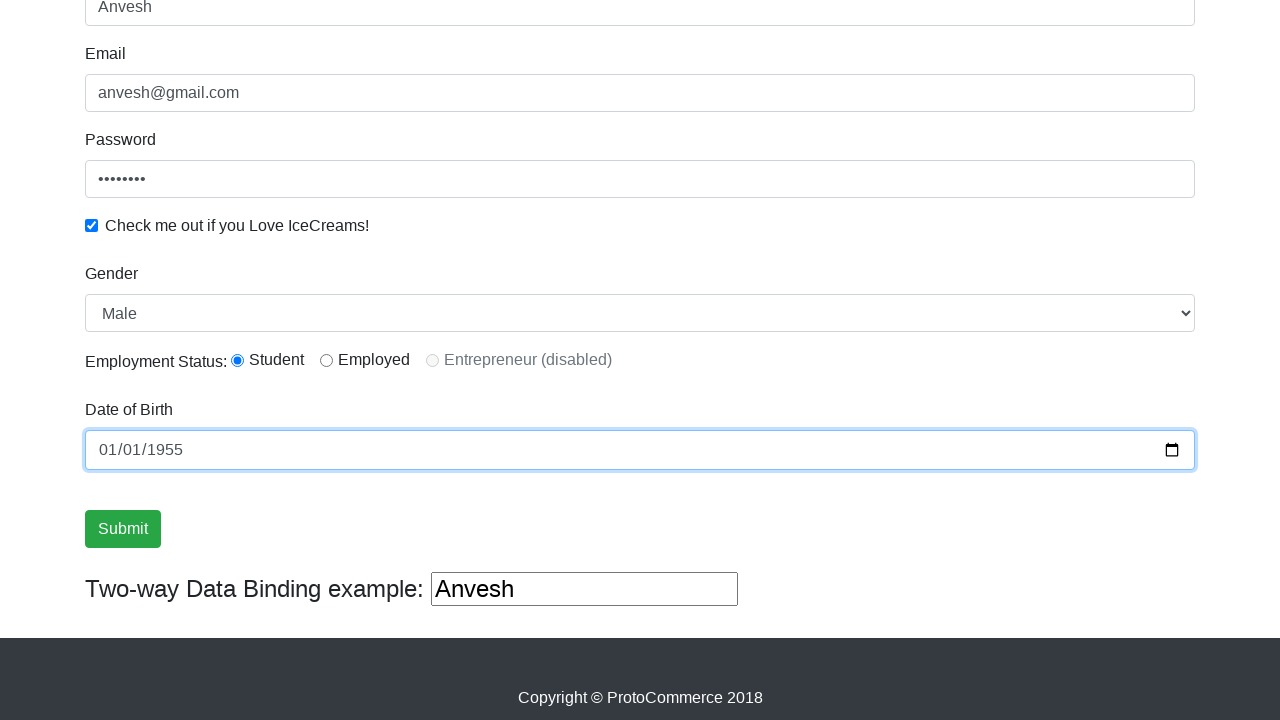

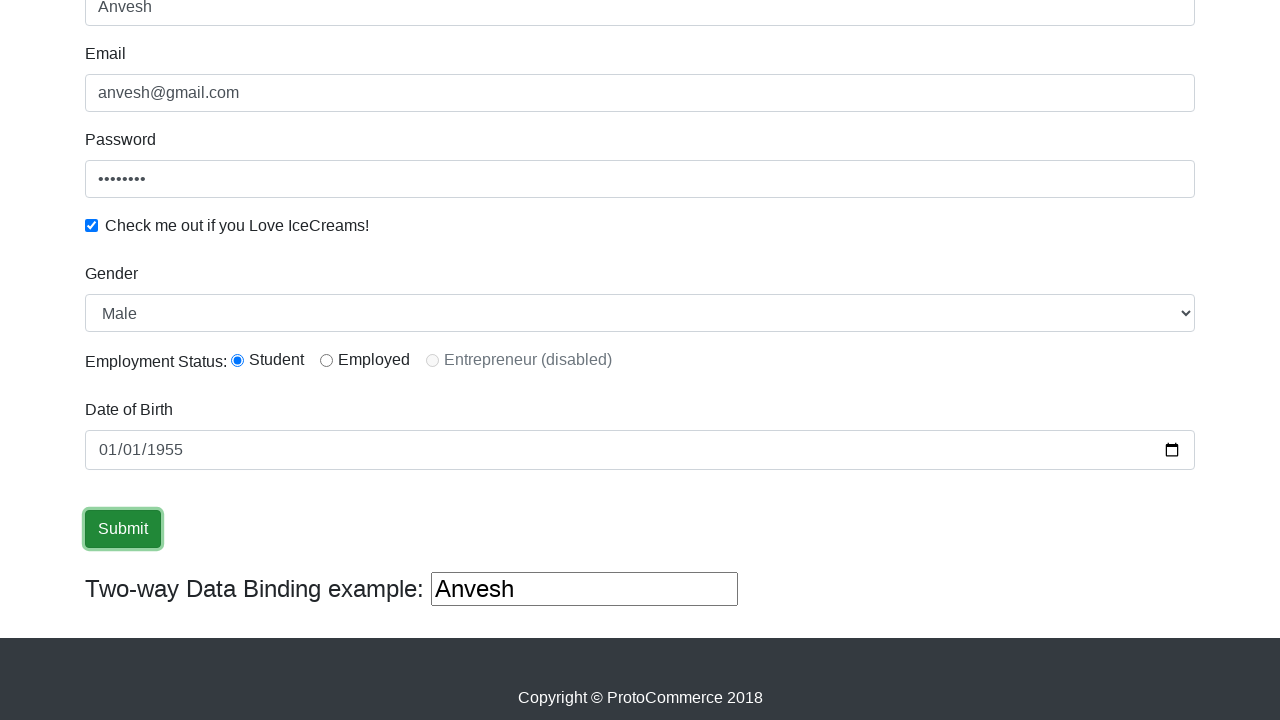